Tests a simple form by filling in first name, last name, city, and country fields, then clicking the submit button.

Starting URL: http://suninjuly.github.io/simple_form_find_task.html

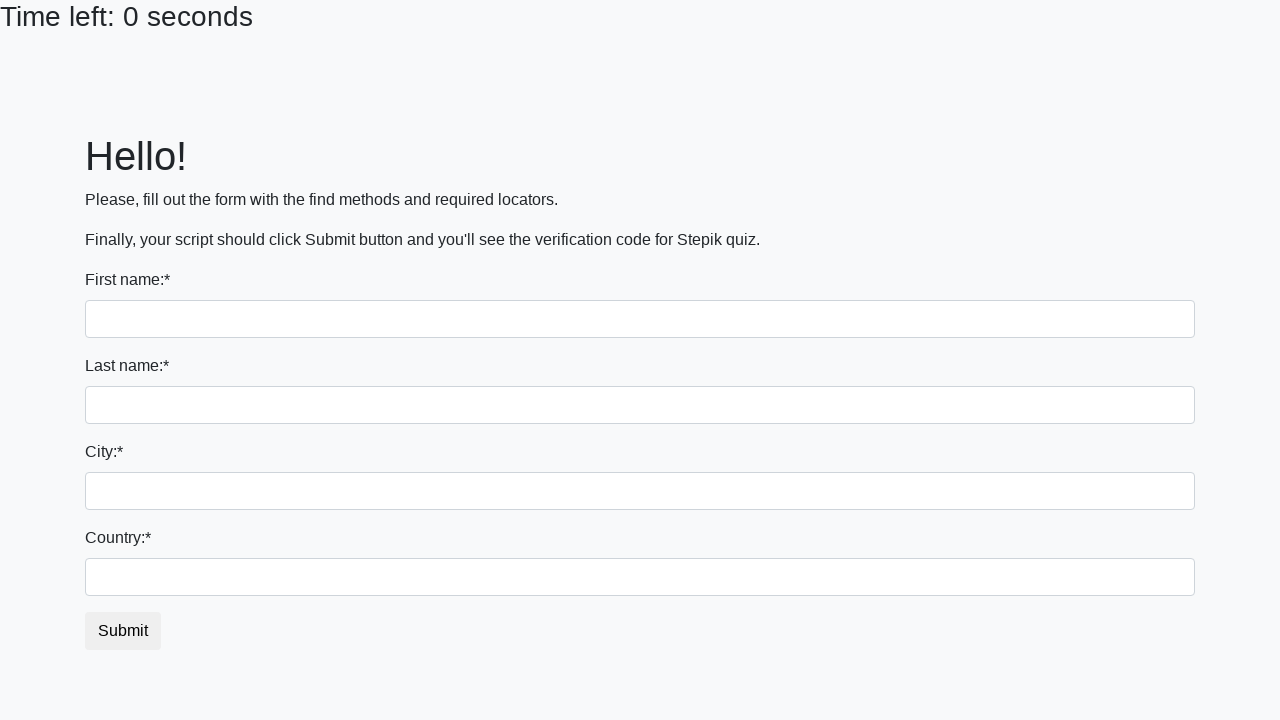

Filled first name field with 'Ivan' on input[name='first_name']
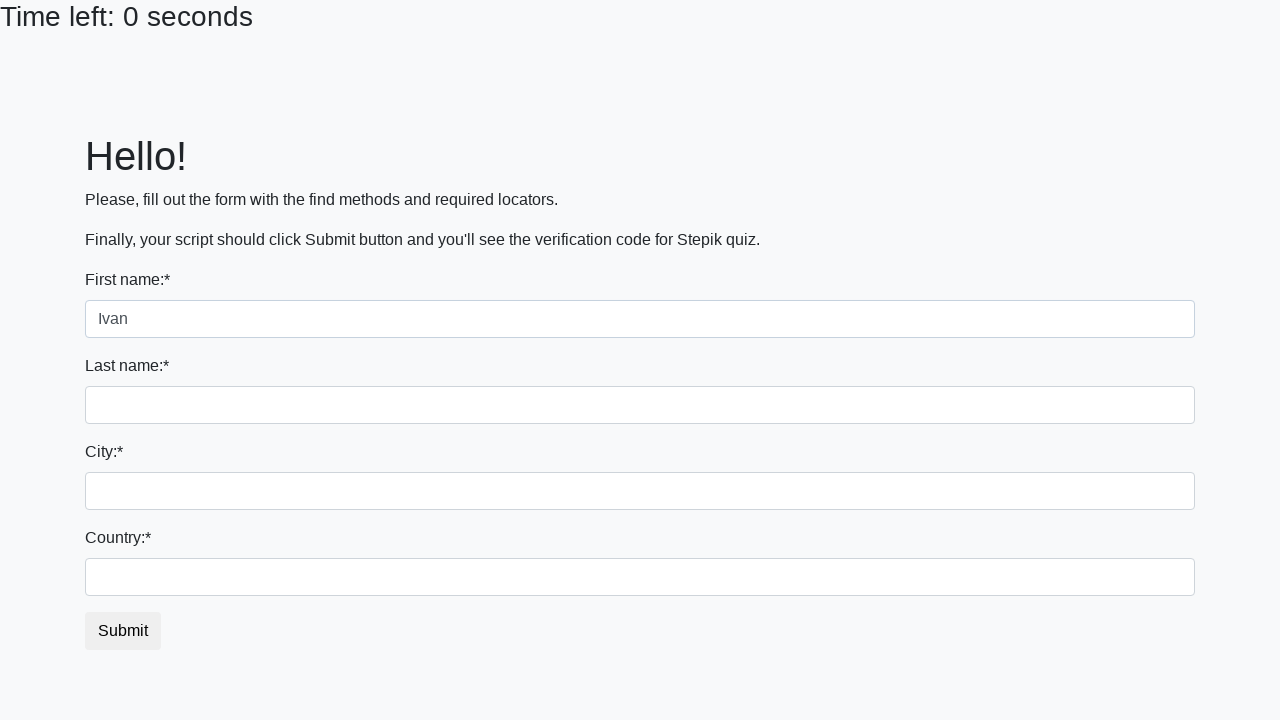

Filled last name field with 'Petrov' on input[name='last_name']
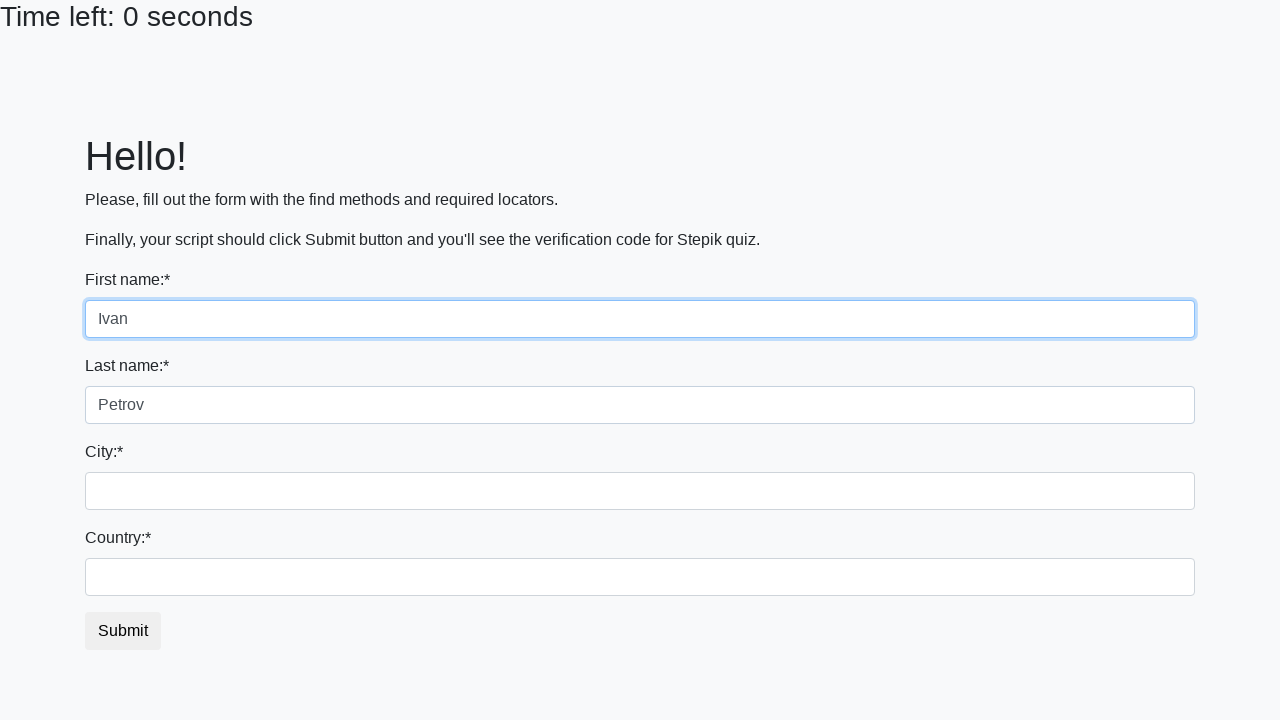

Filled city field with 'Smolensk' on .city
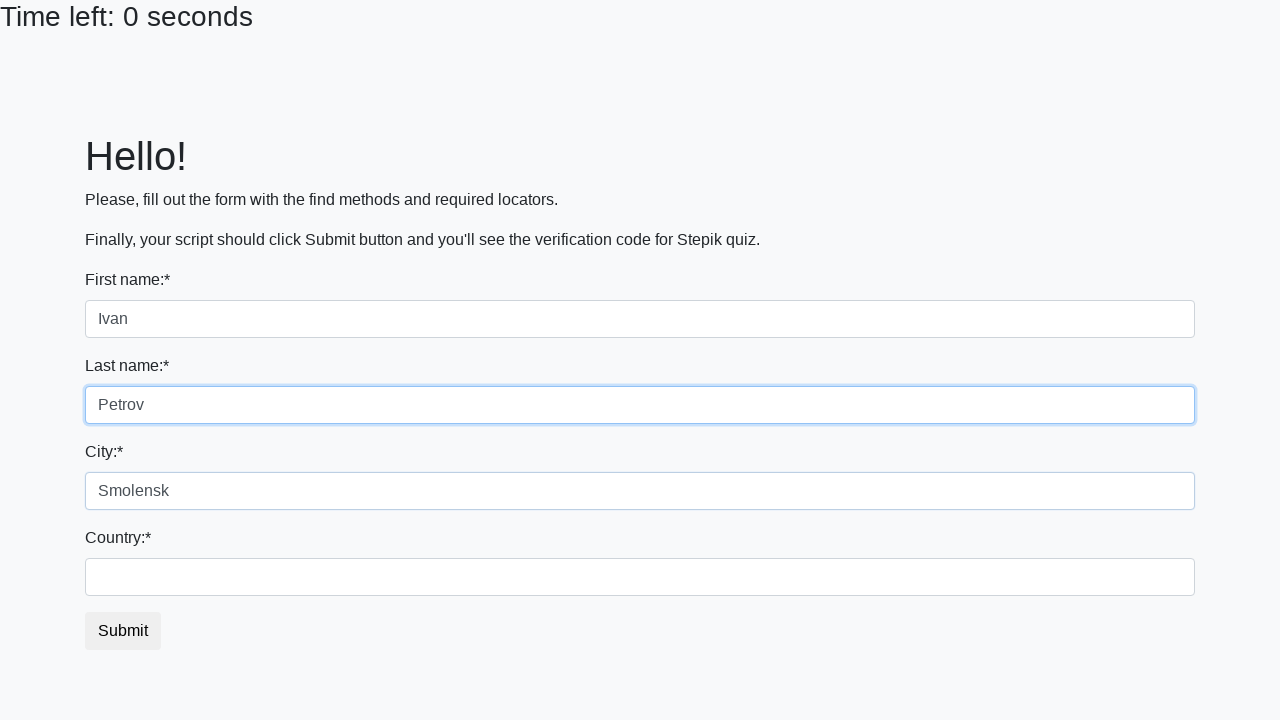

Filled country field with 'Russia' on #country
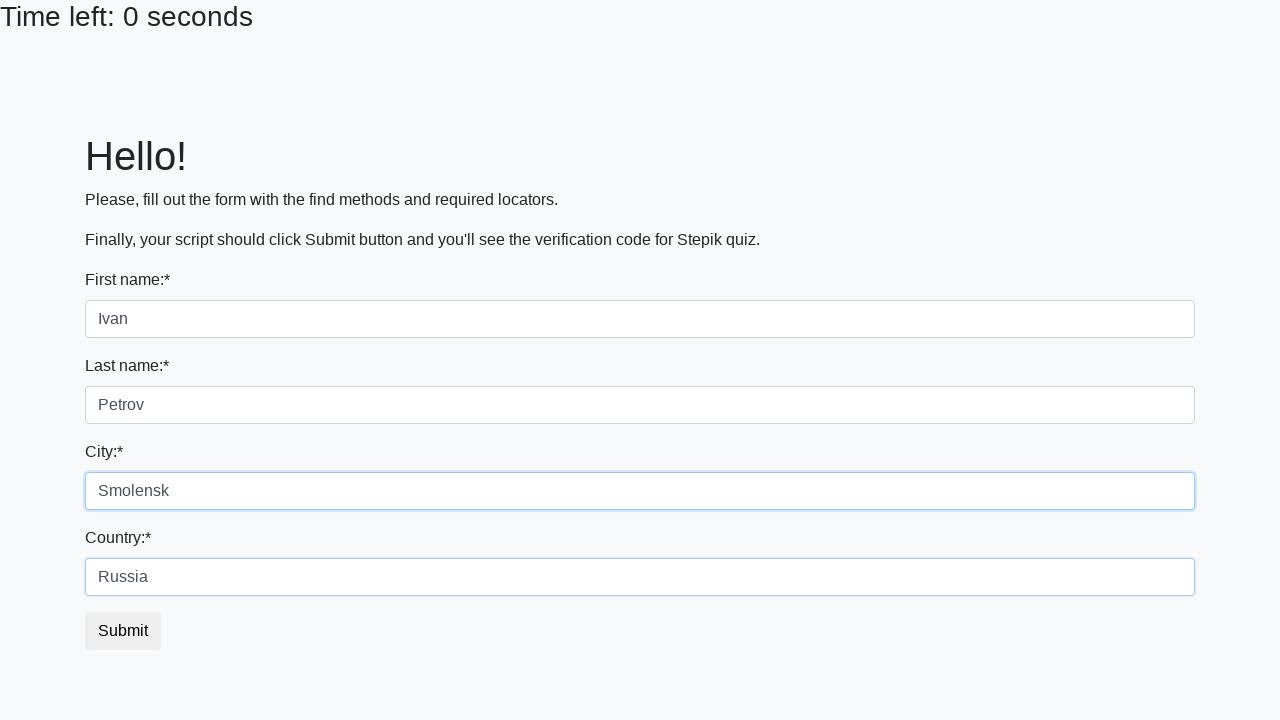

Clicked the submit button to submit the form at (123, 631) on button.btn
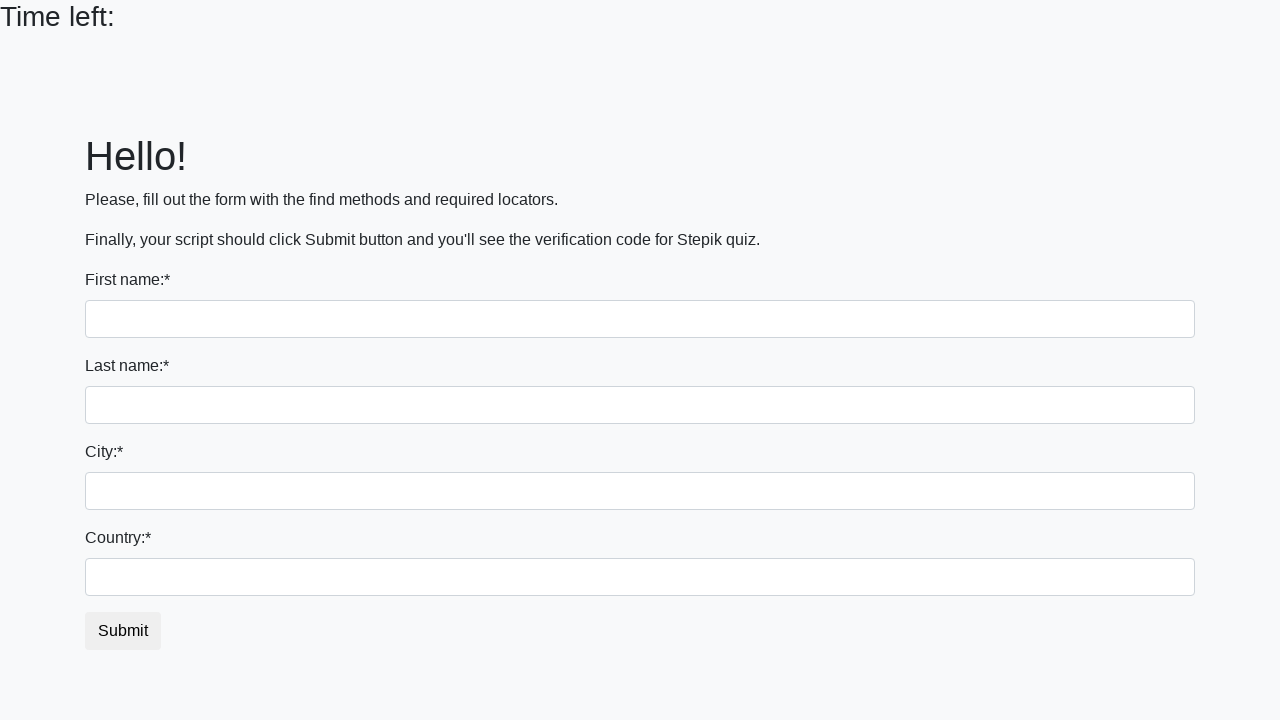

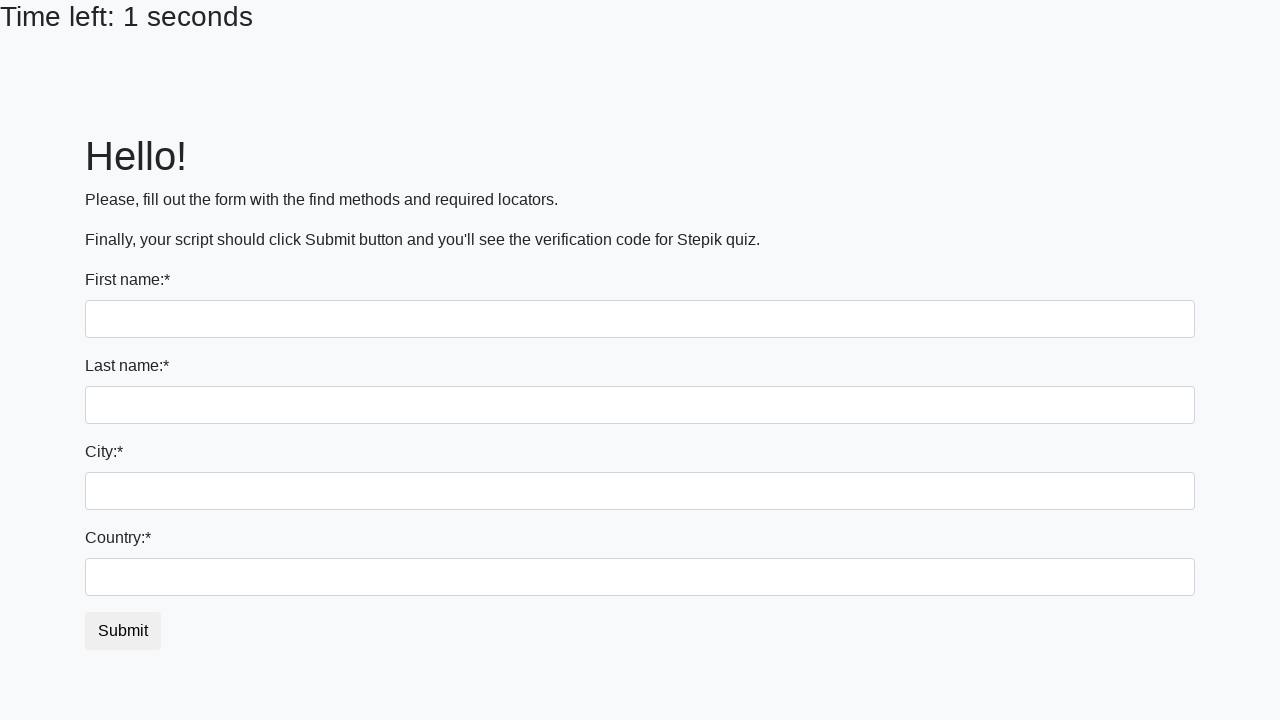